Tests right-click context menu functionality by right-clicking on an element and selecting options from the context menu

Starting URL: http://swisnl.github.io/jQuery-contextMenu/demo.html

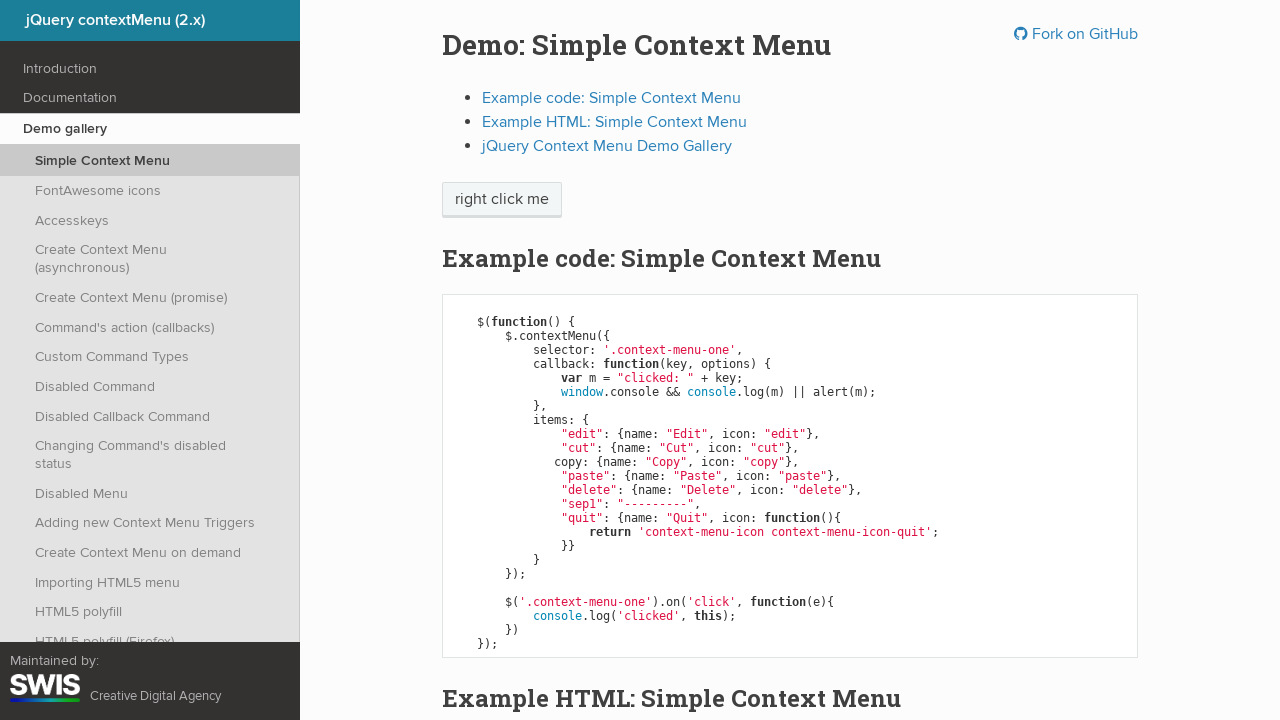

Located right-click target element
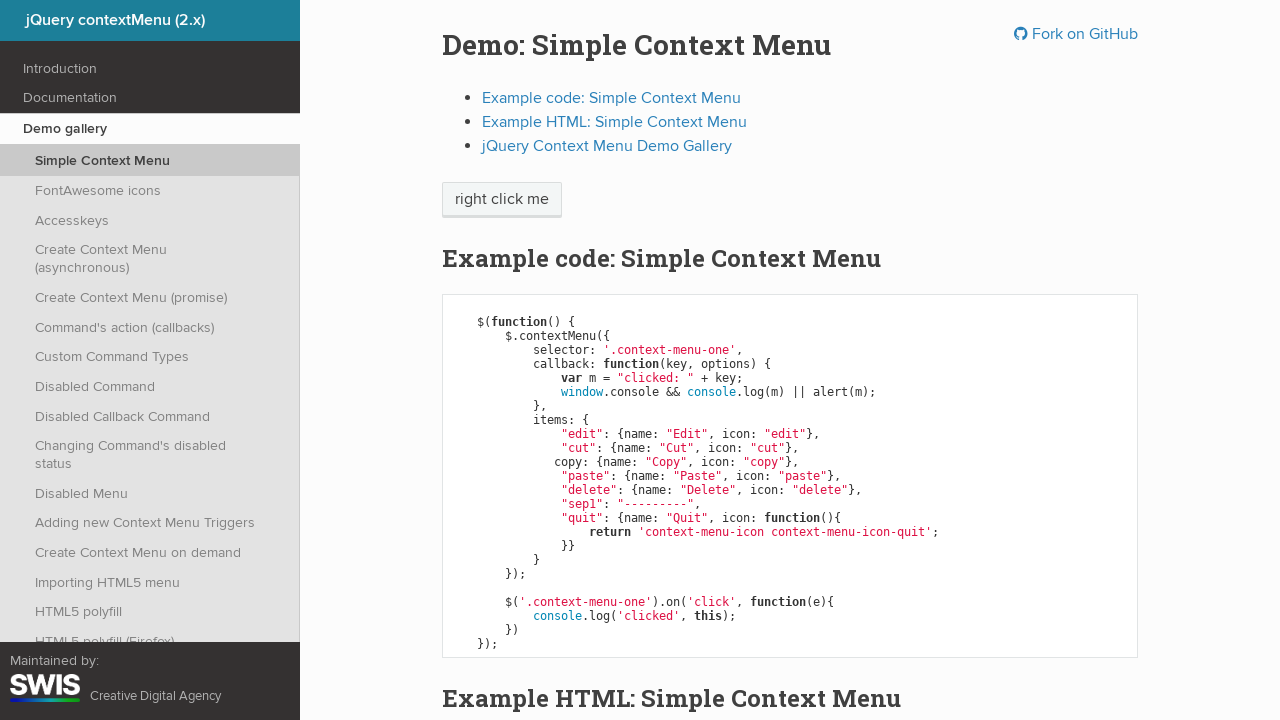

Right-clicked on target element to open context menu at (502, 200) on xpath=//span[text()='right click me']
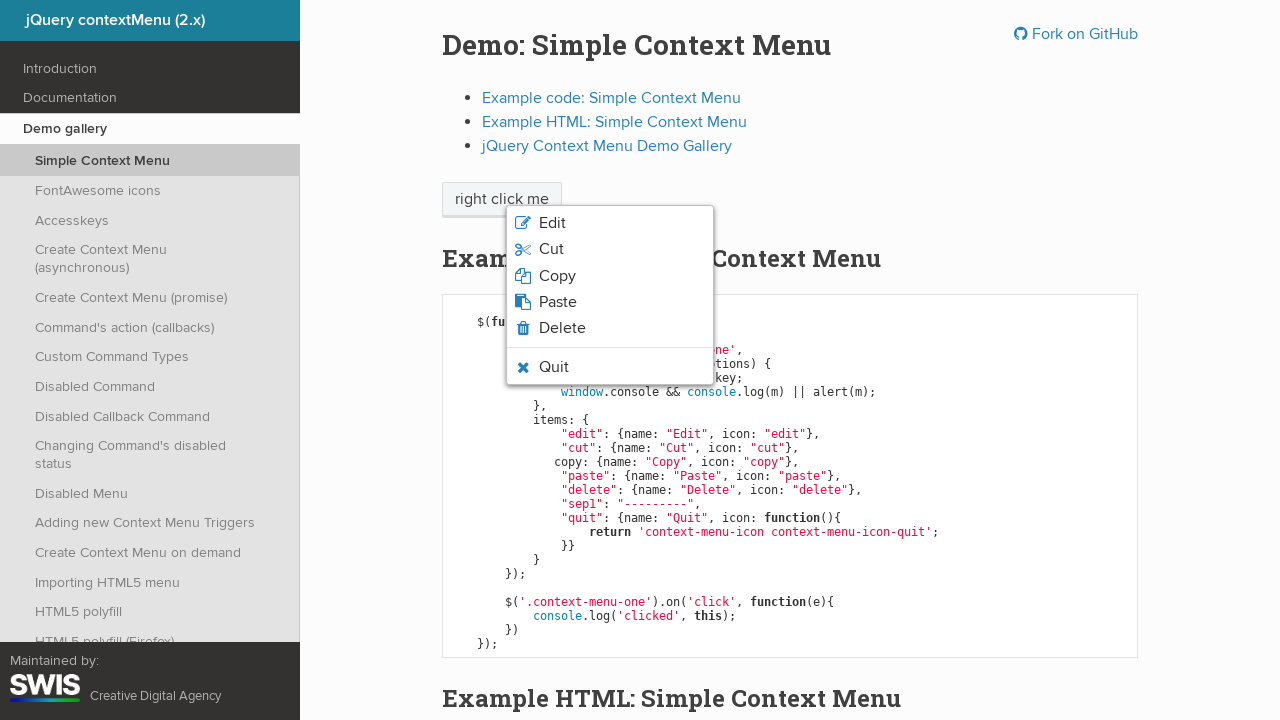

Located Copy option in context menu
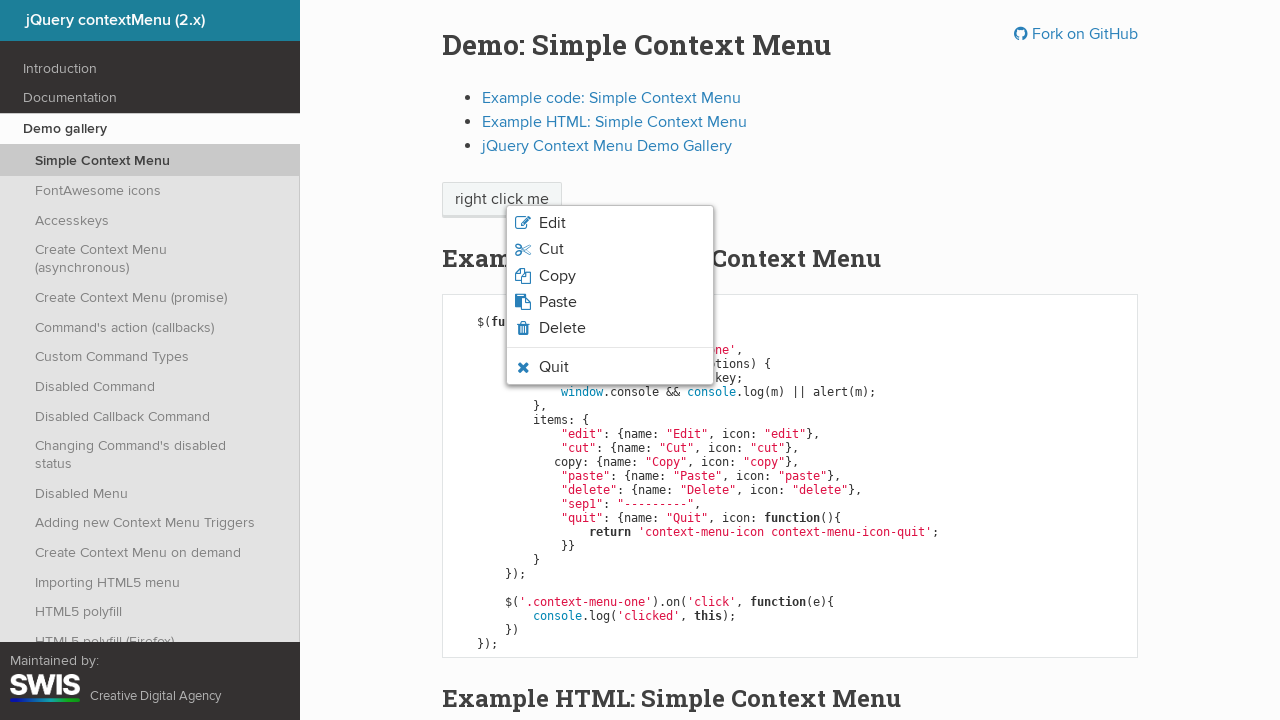

Clicked Copy option from context menu at (557, 276) on xpath=//ul[@class='context-menu-list context-menu-root']/li/span >> internal:has
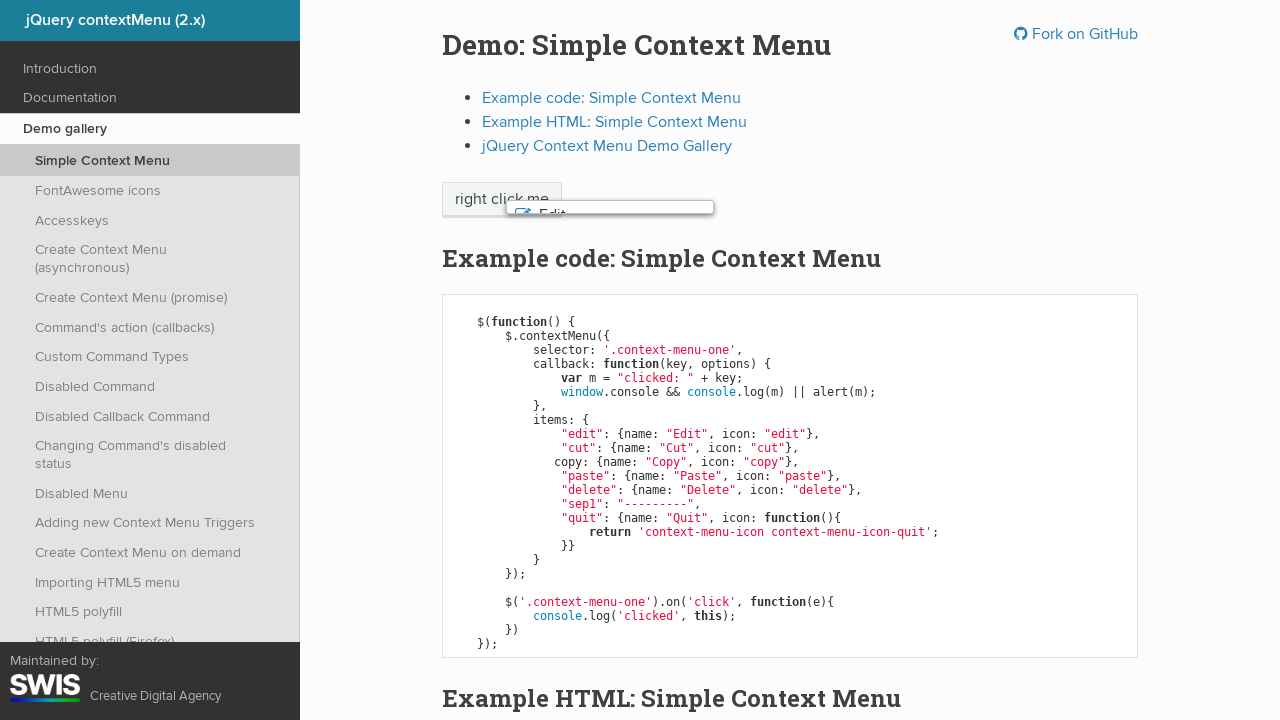

Right-clicked on target element again to open context menu at (502, 200) on xpath=//span[text()='right click me']
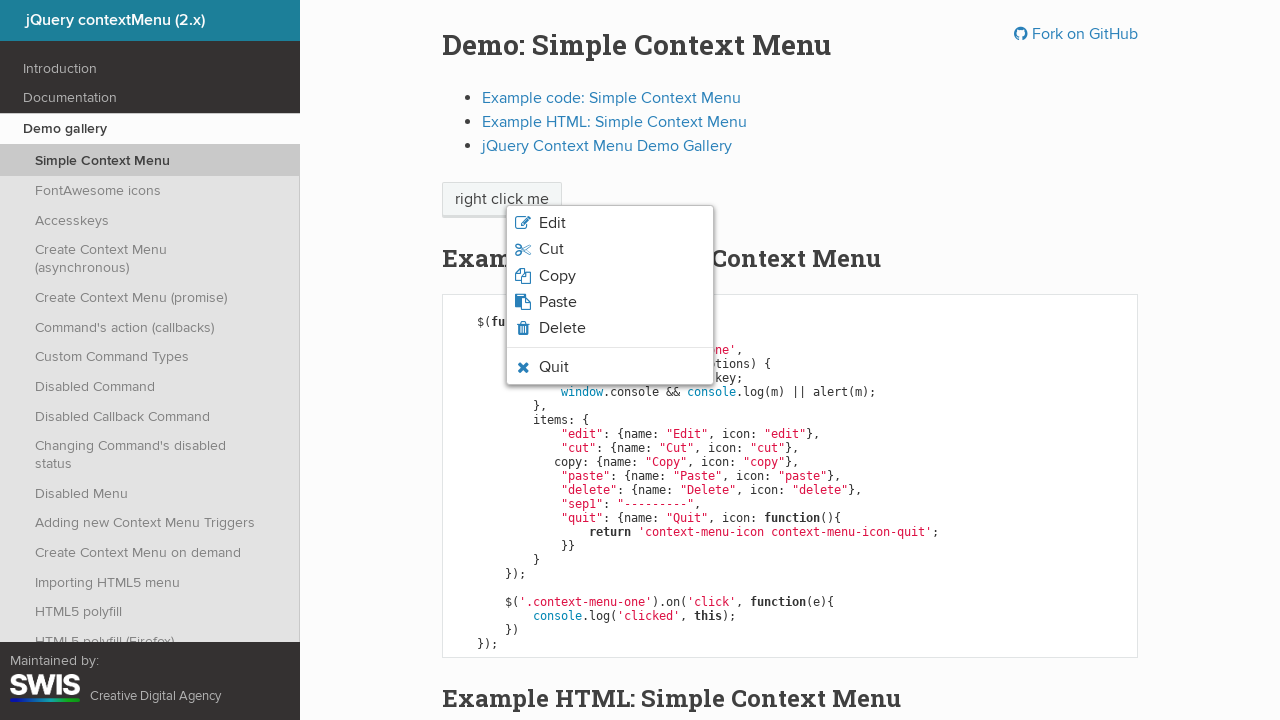

Located Paste option in context menu
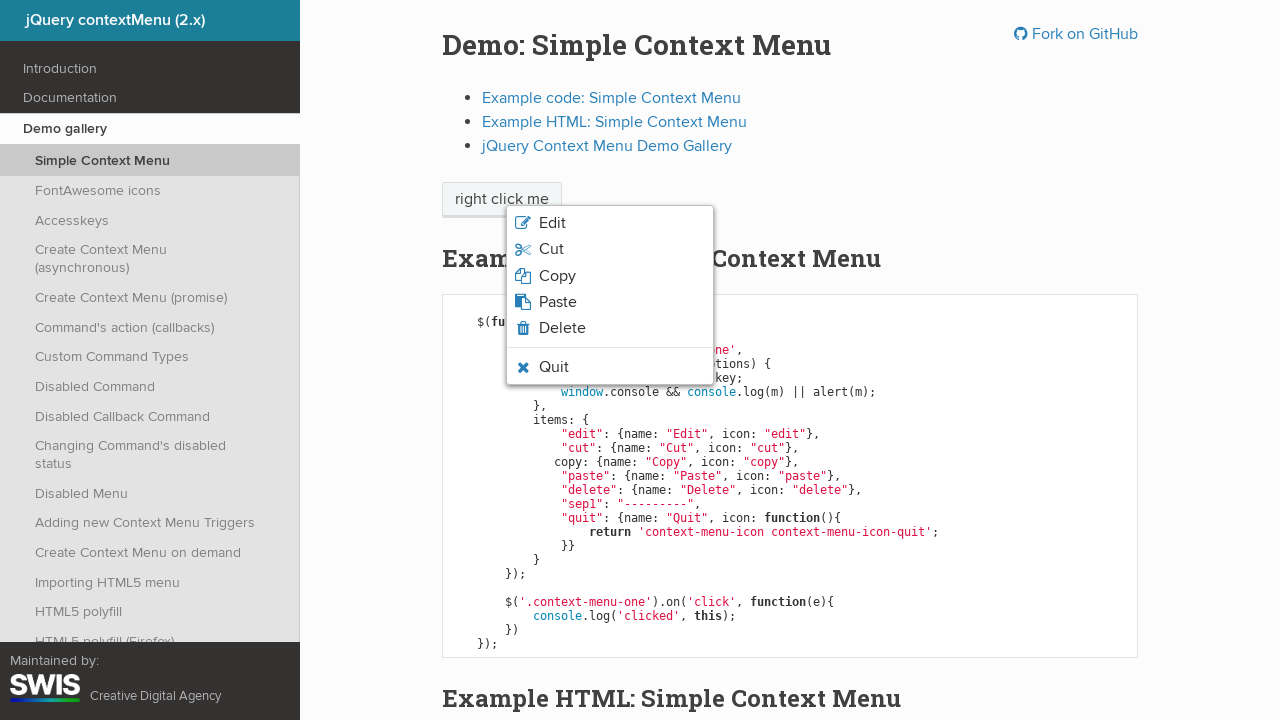

Clicked Paste option from context menu at (558, 302) on xpath=//ul[@class='context-menu-list context-menu-root']/li/span >> internal:has
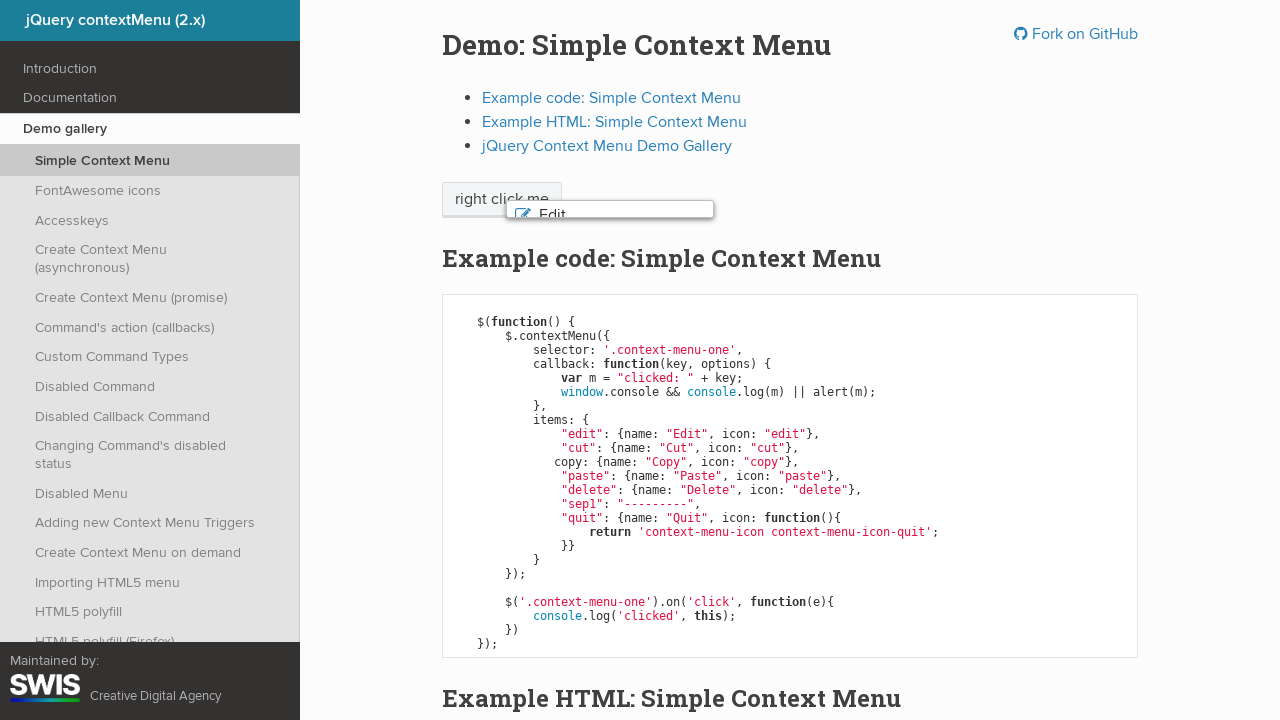

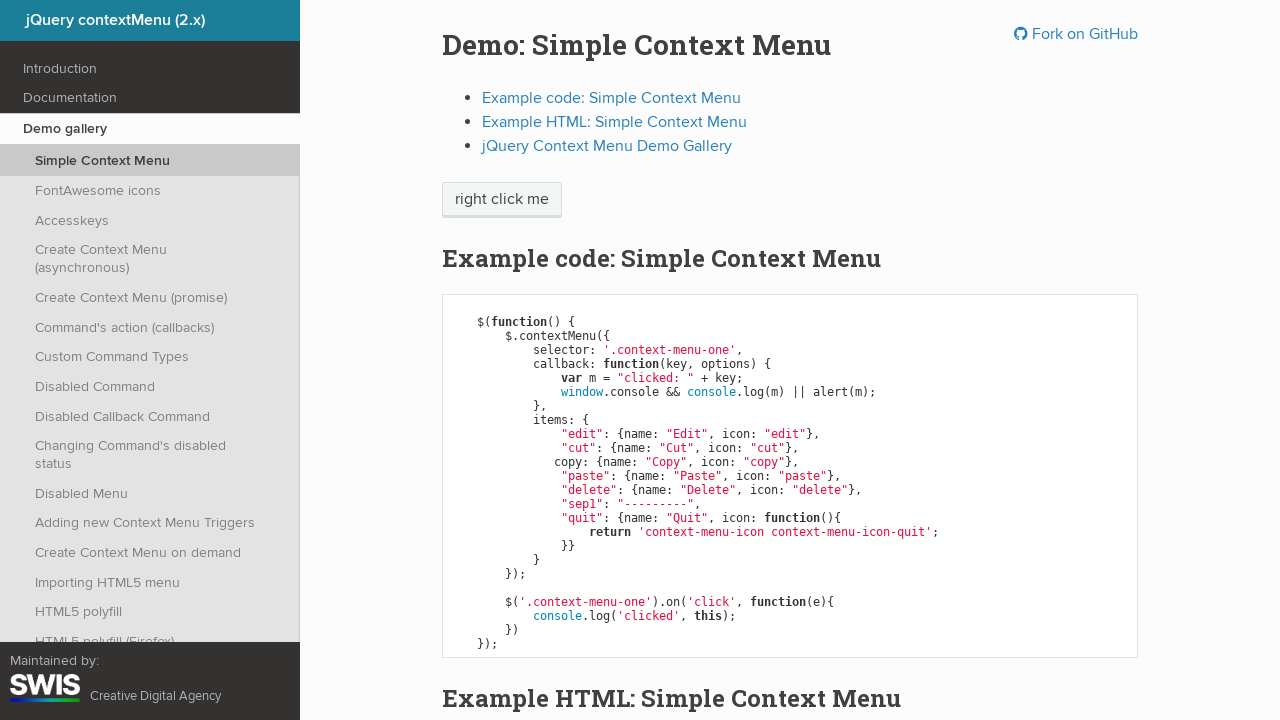